Tests browser window handling by opening a new window, switching between windows, and closing the child window

Starting URL: https://the-internet.herokuapp.com/windows

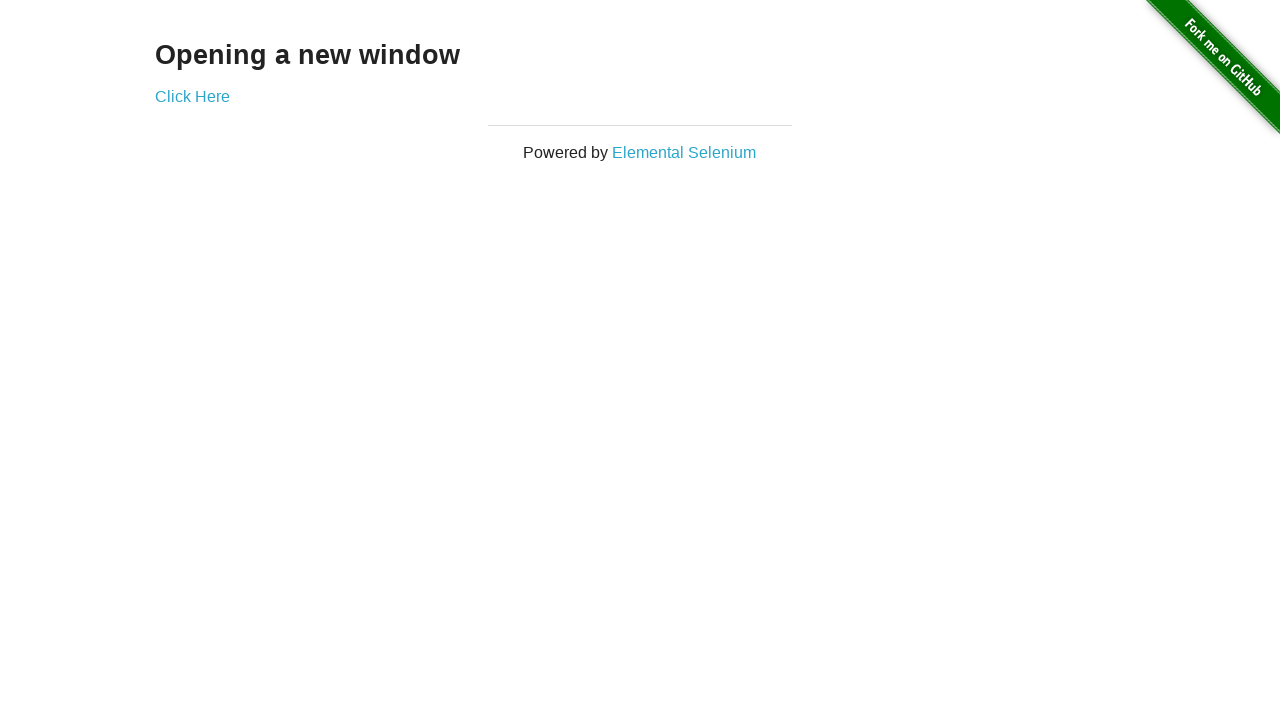

Clicked 'Click Here' link to open new window at (192, 96) on xpath=//a[contains(text(),'Click Here')]
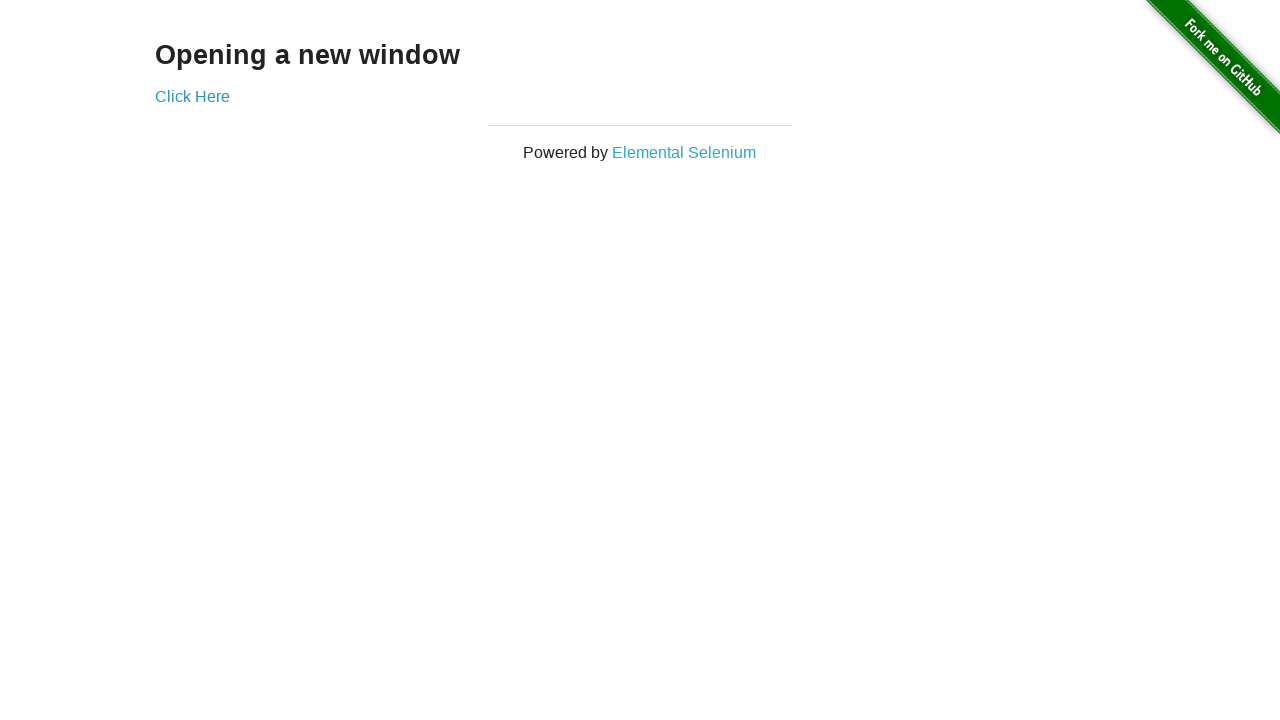

New window opened and captured
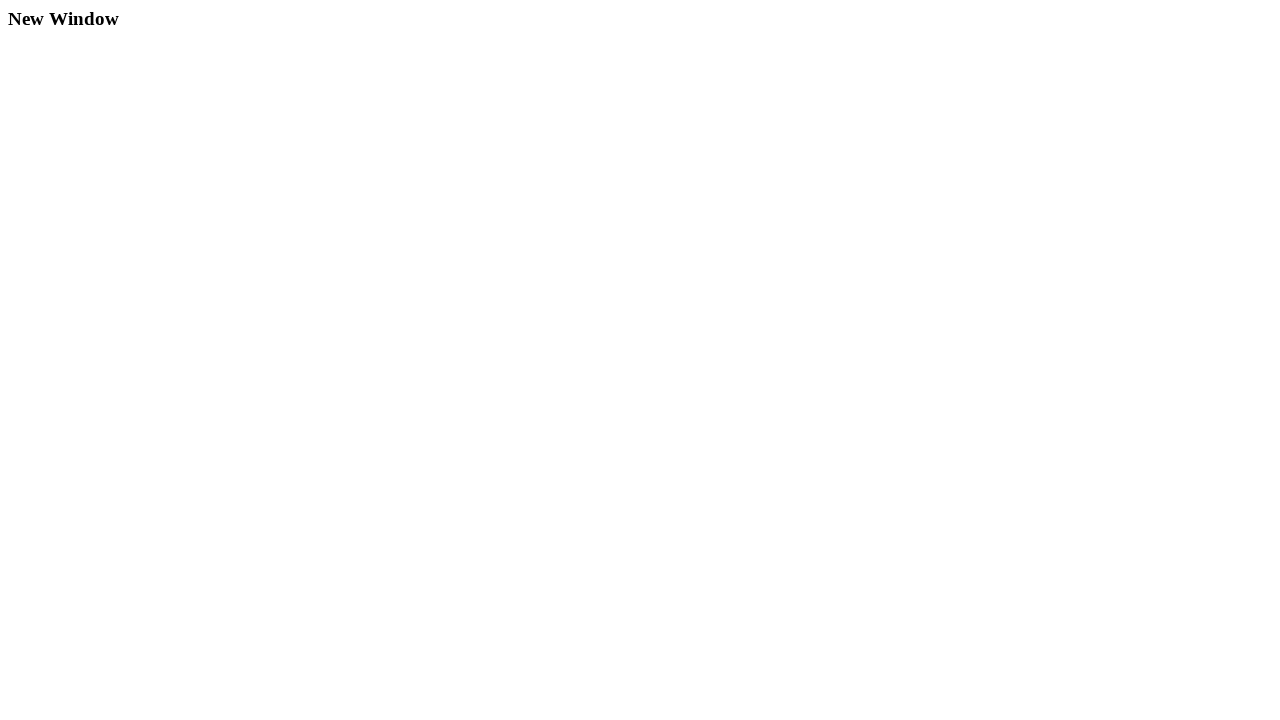

Retrieved new window title: New Window
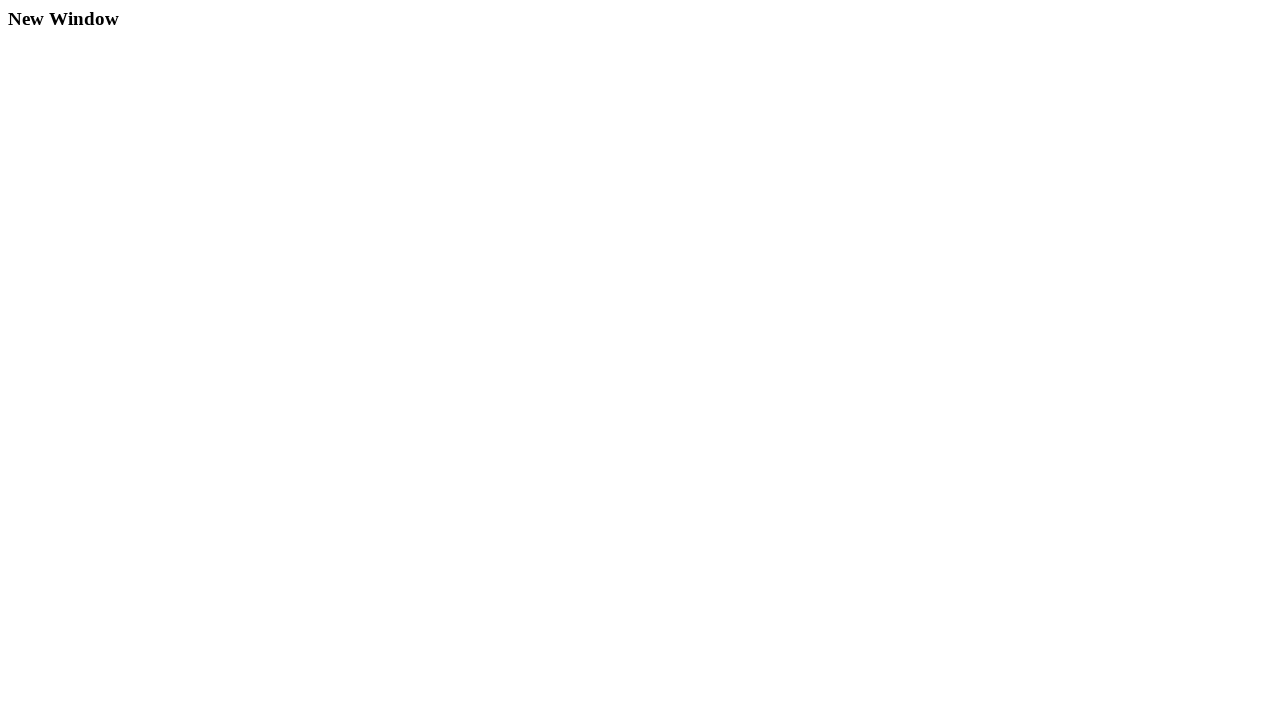

Closed the child window
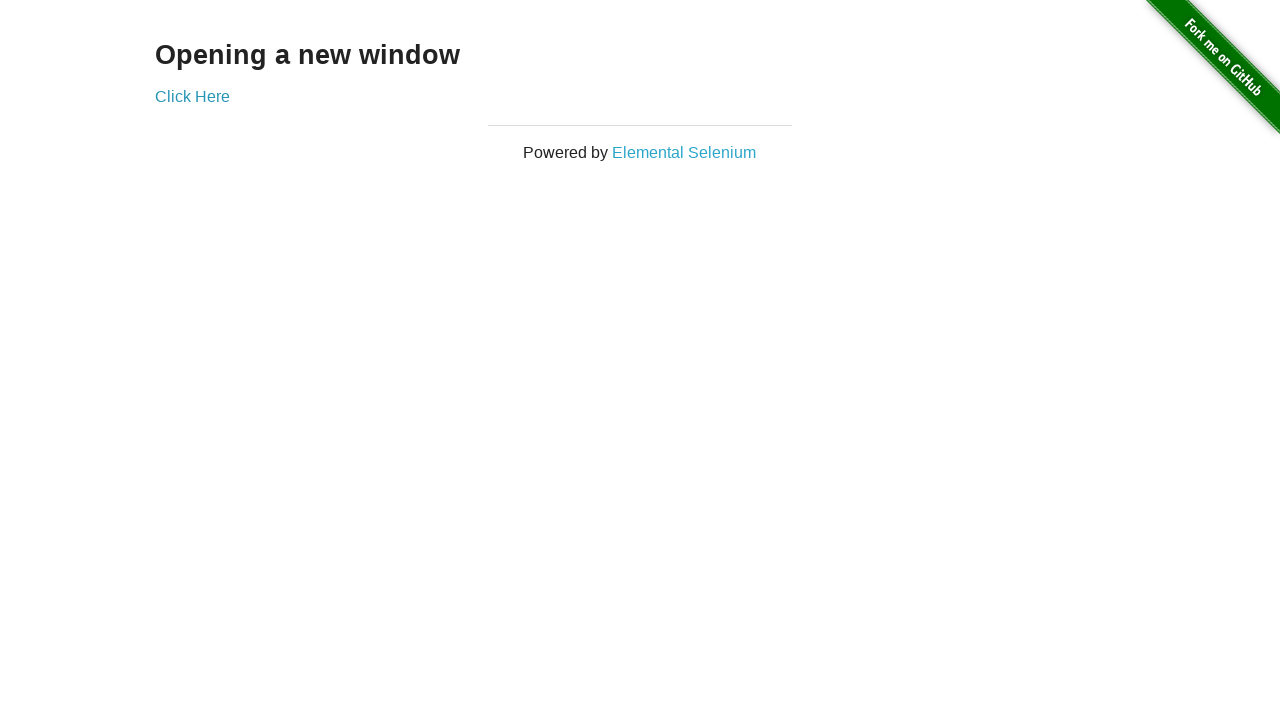

Verified main window is active with title: The Internet
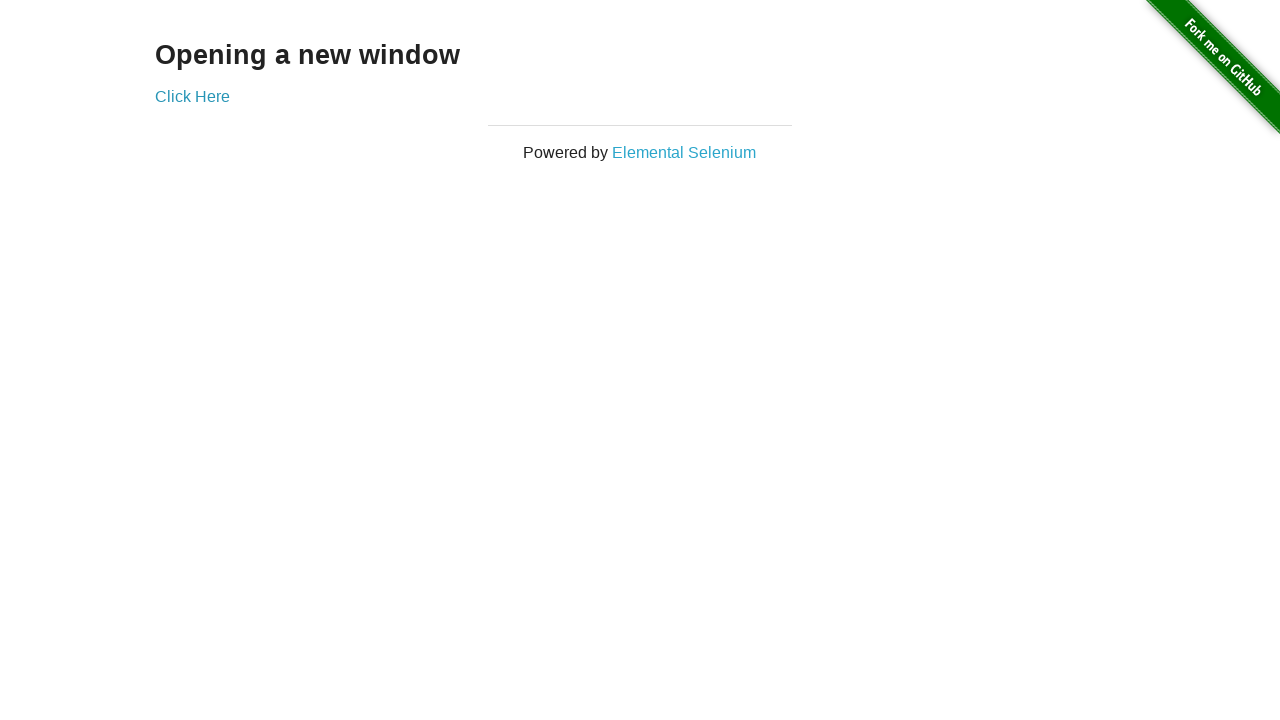

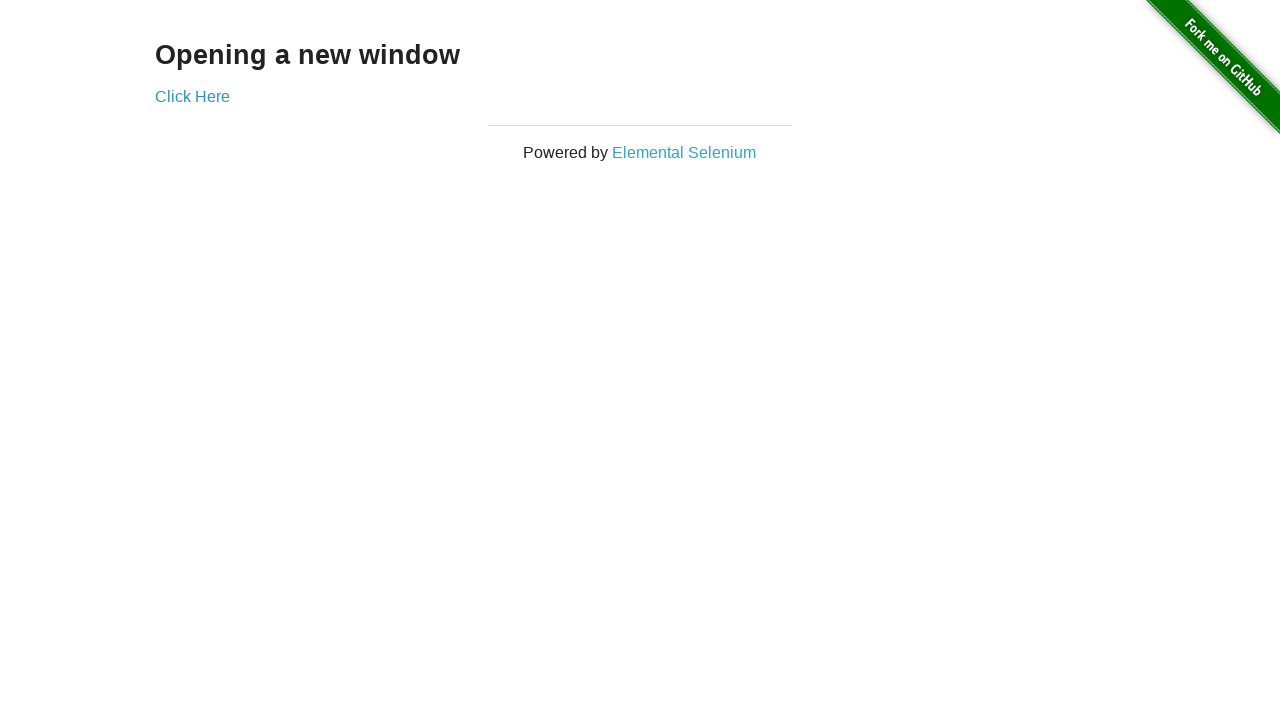